Tests button interactions including double-click, right-click, and regular click actions on different buttons

Starting URL: https://demoqa.com/

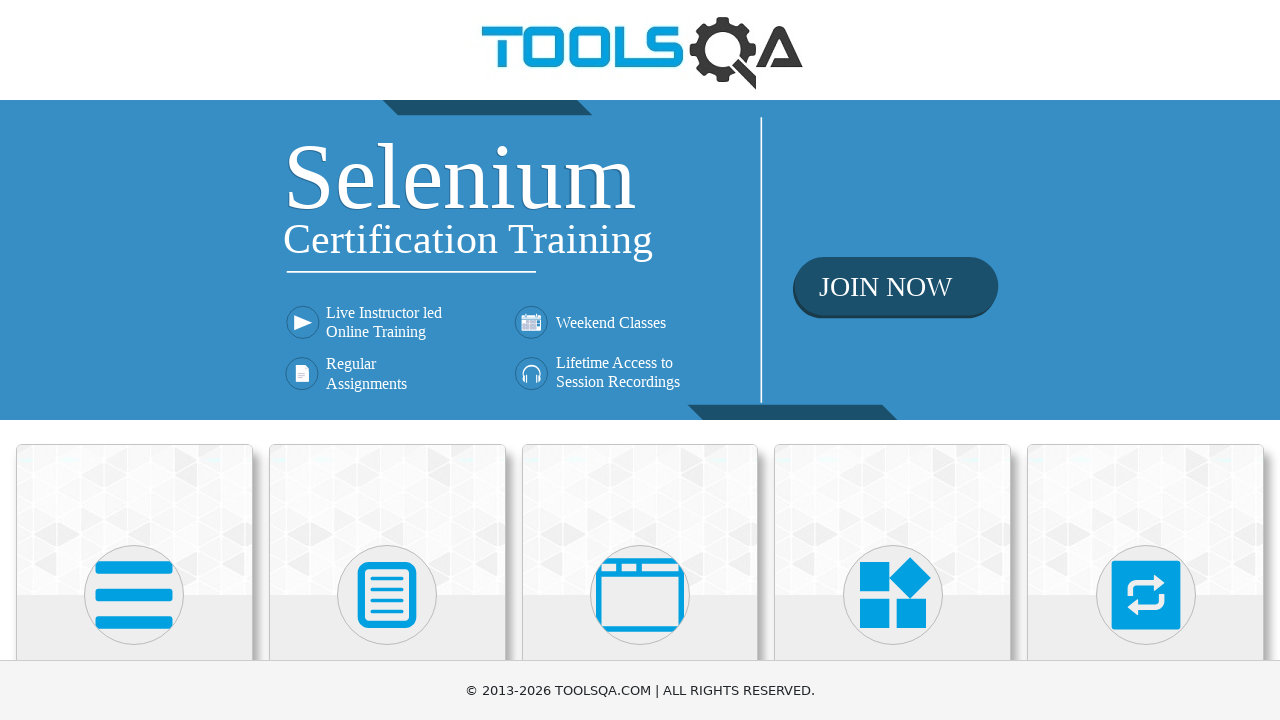

Navigated to DemoQA homepage
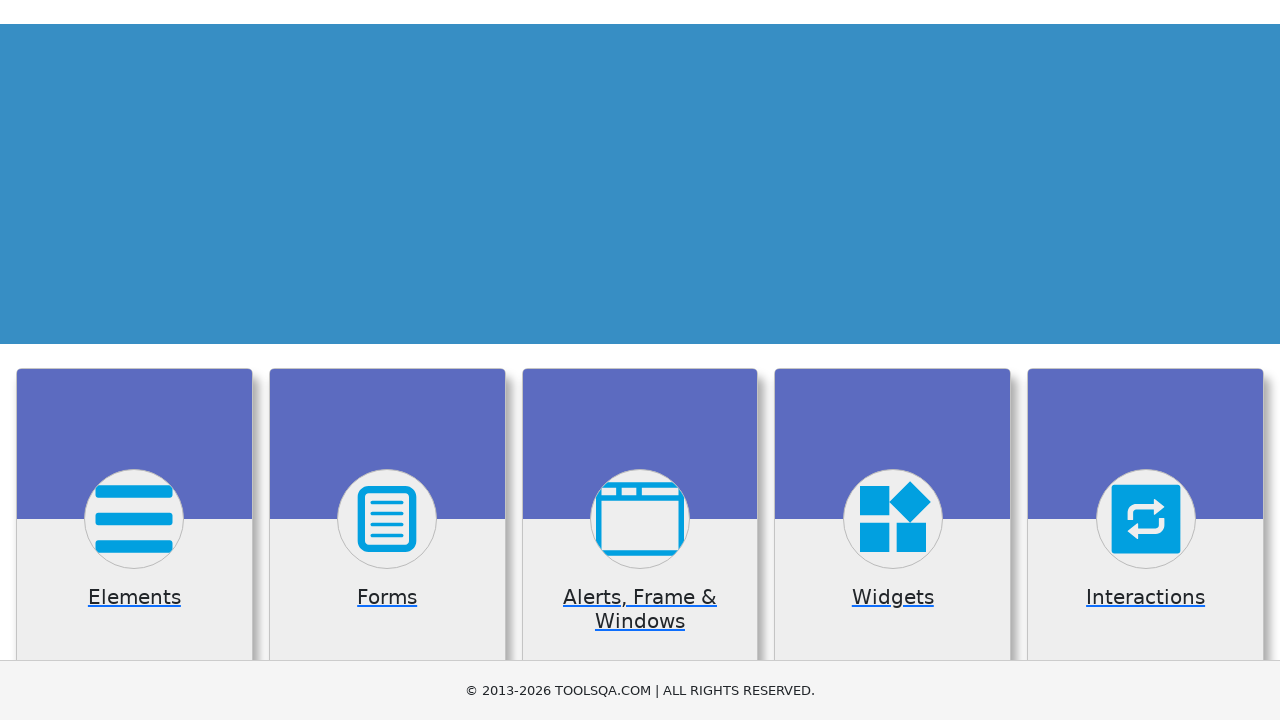

Clicked on Elements card at (134, 360) on text=Elements
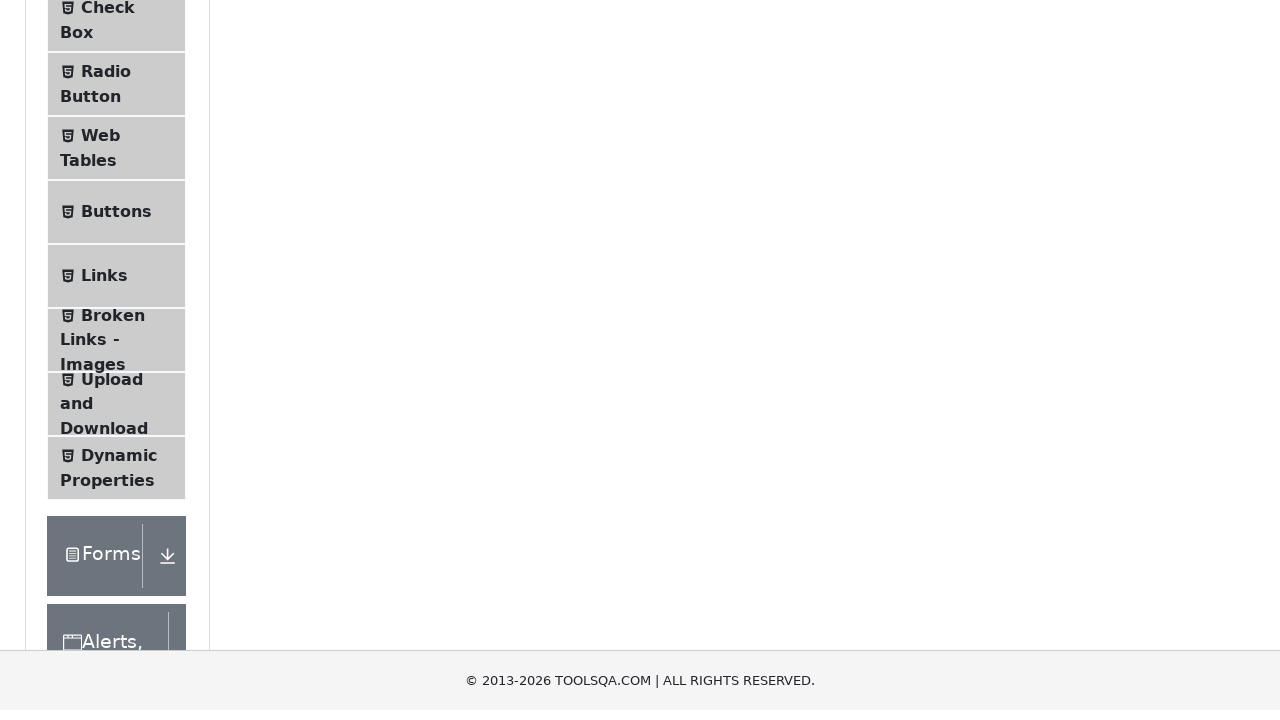

Clicked on Buttons menu item at (116, 517) on text=Buttons
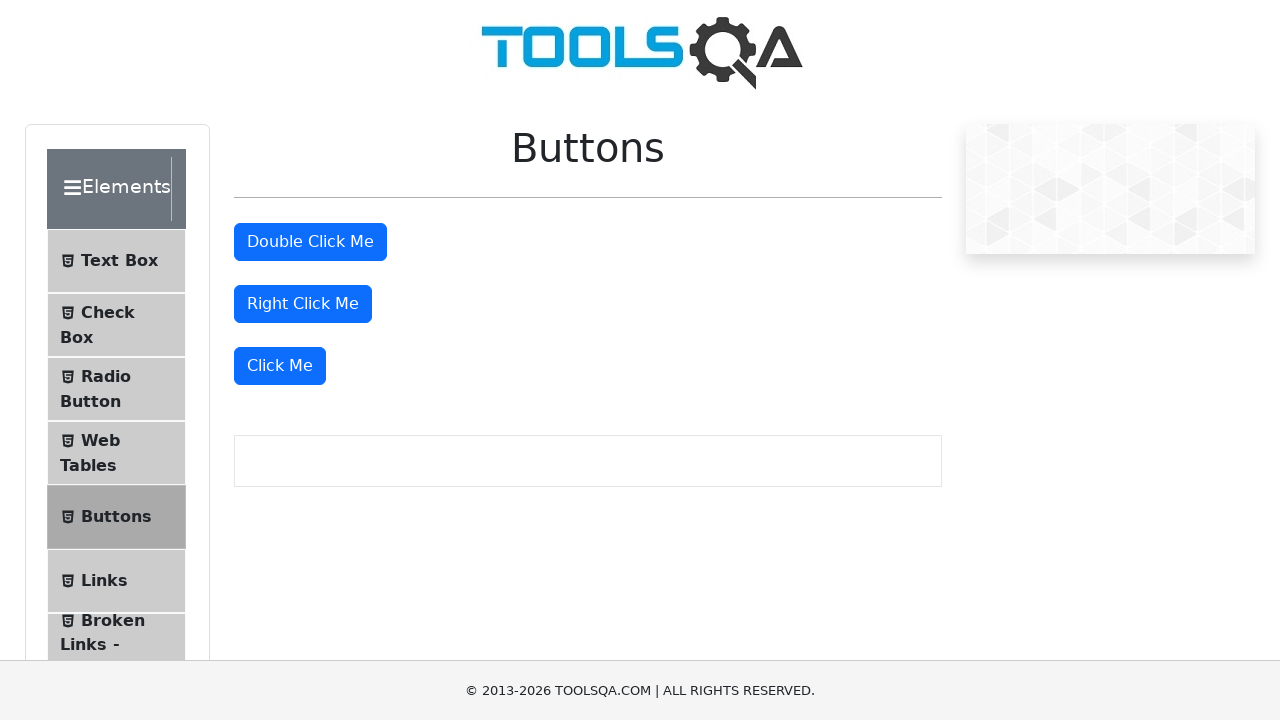

Double-clicked the double-click button at (310, 242) on #doubleClickBtn
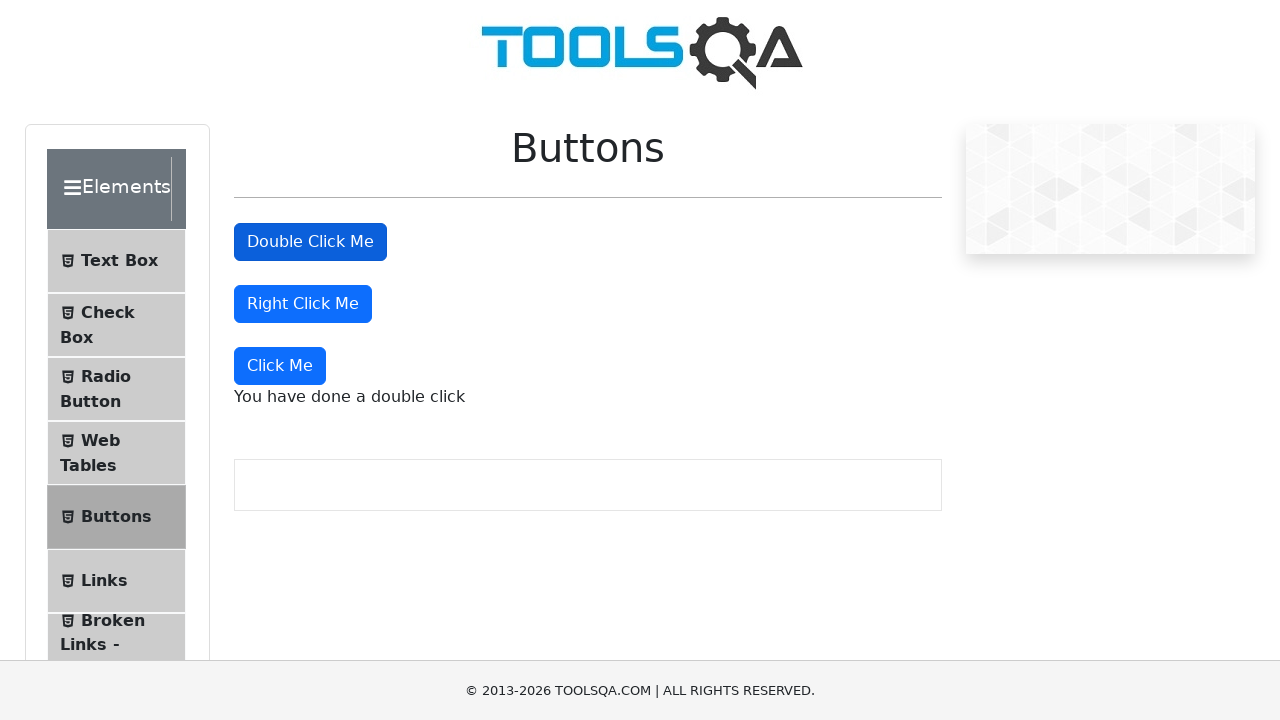

Right-clicked the right-click button at (303, 304) on #rightClickBtn
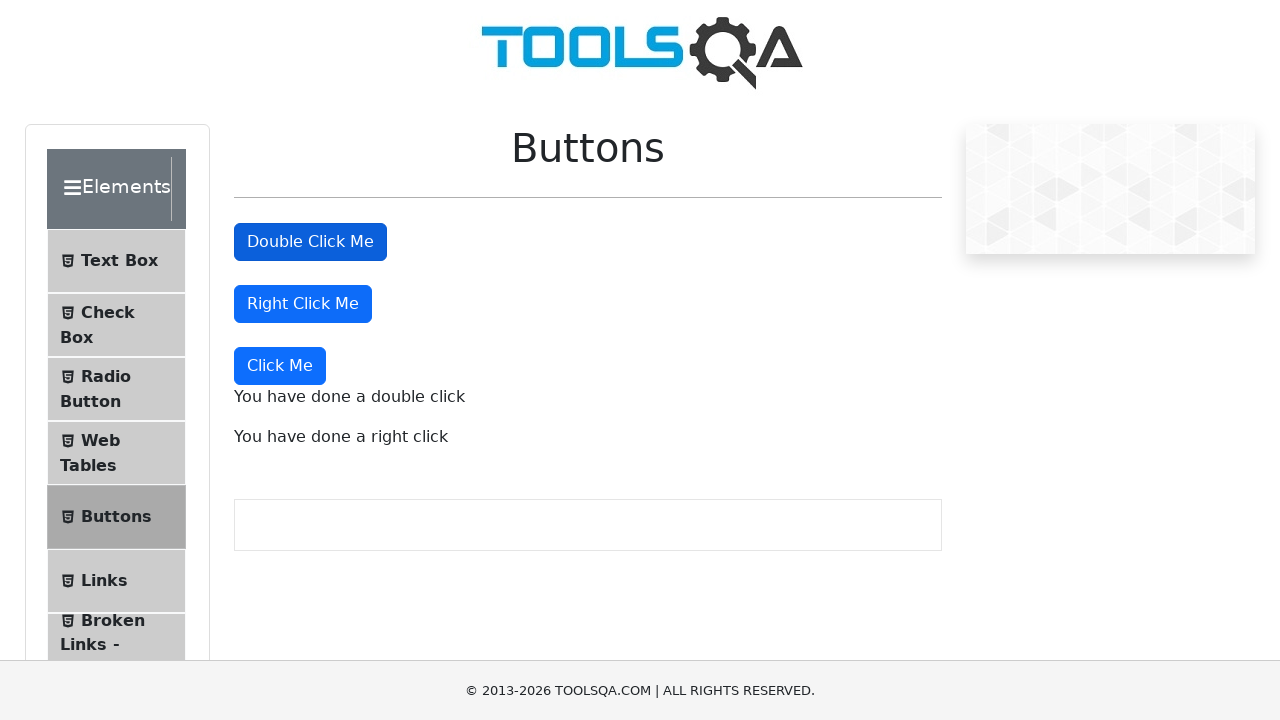

Clicked the 'Click Me' button at (280, 366) on button:has-text('Click Me'):not(#doubleClickBtn):not(#rightClickBtn)
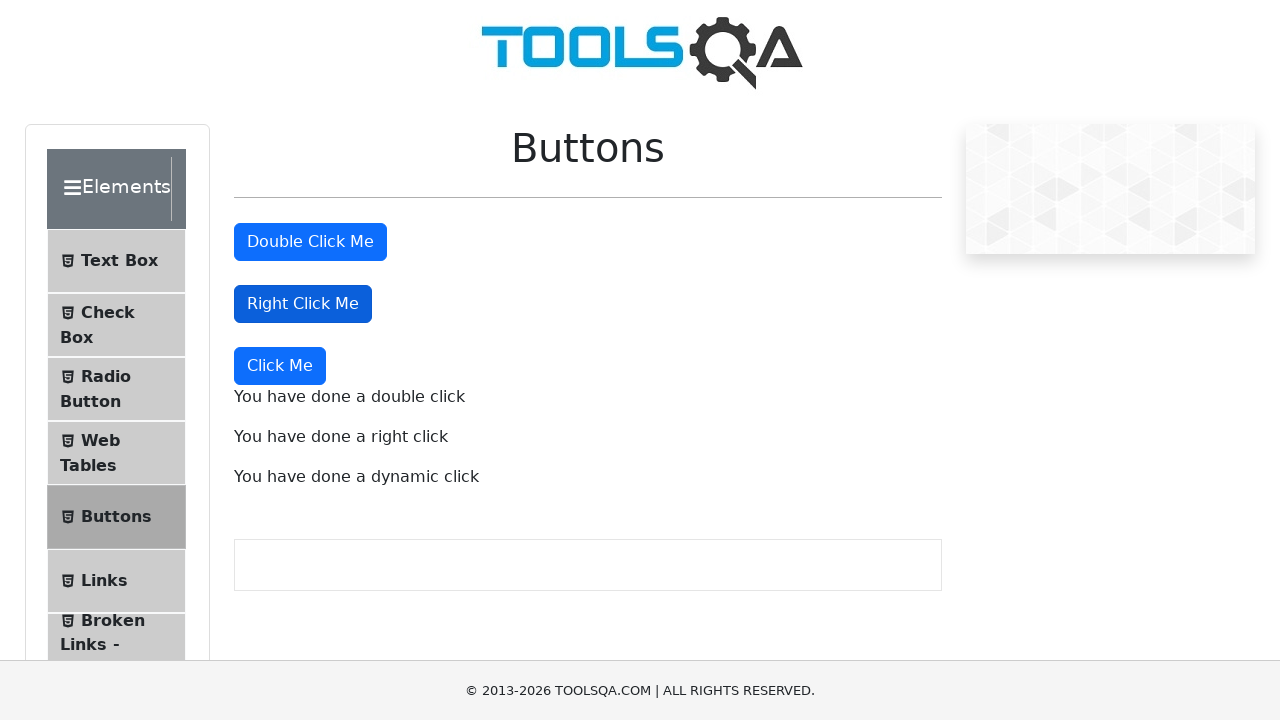

Double-click result message appeared
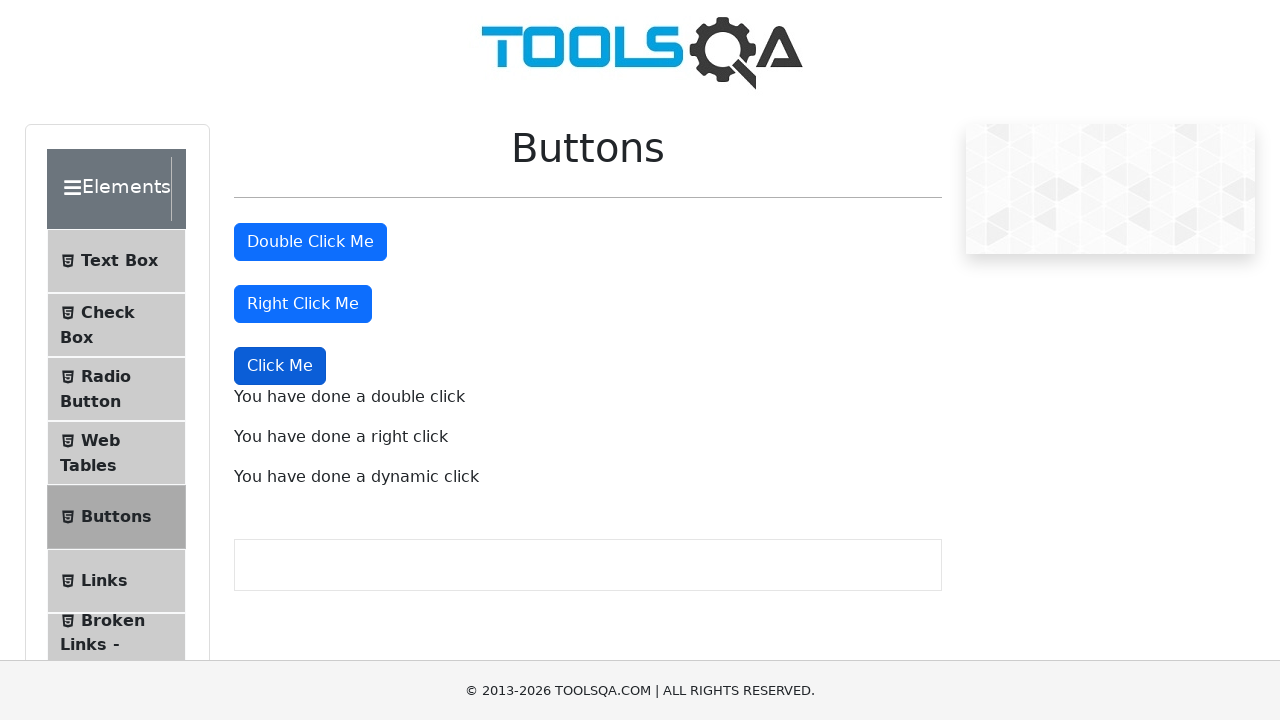

Right-click result message appeared
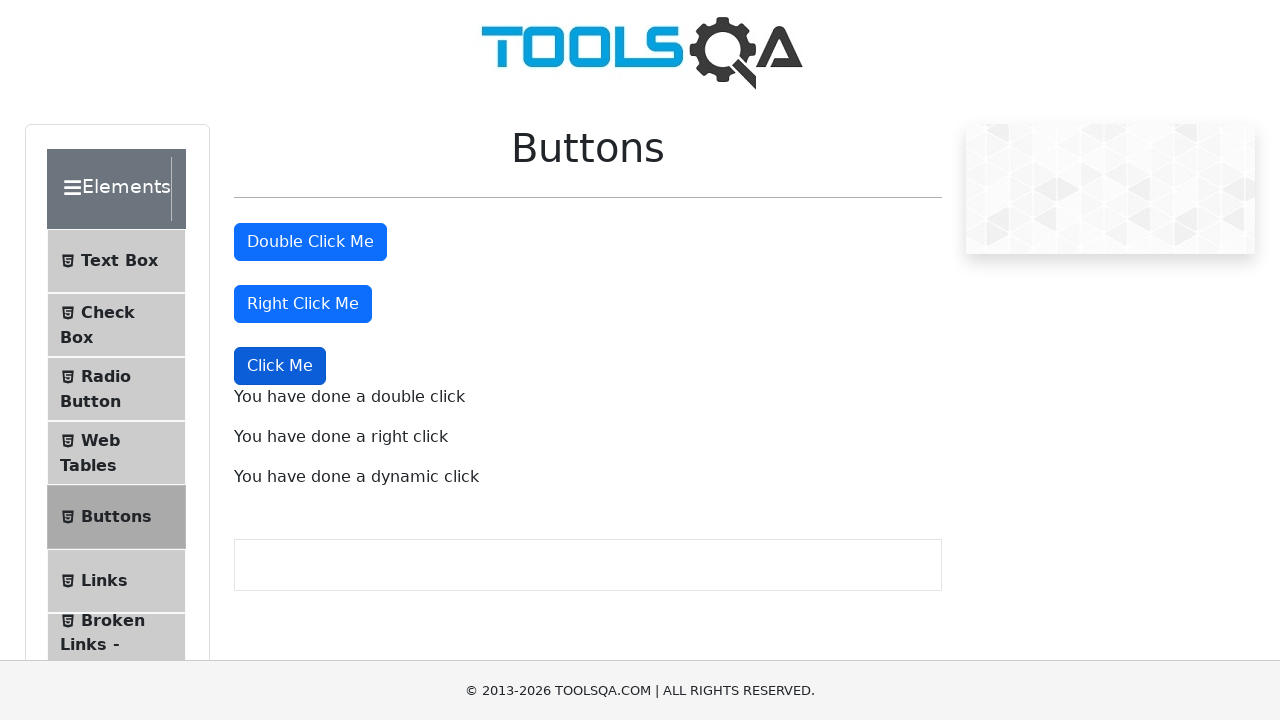

Dynamic click result message appeared
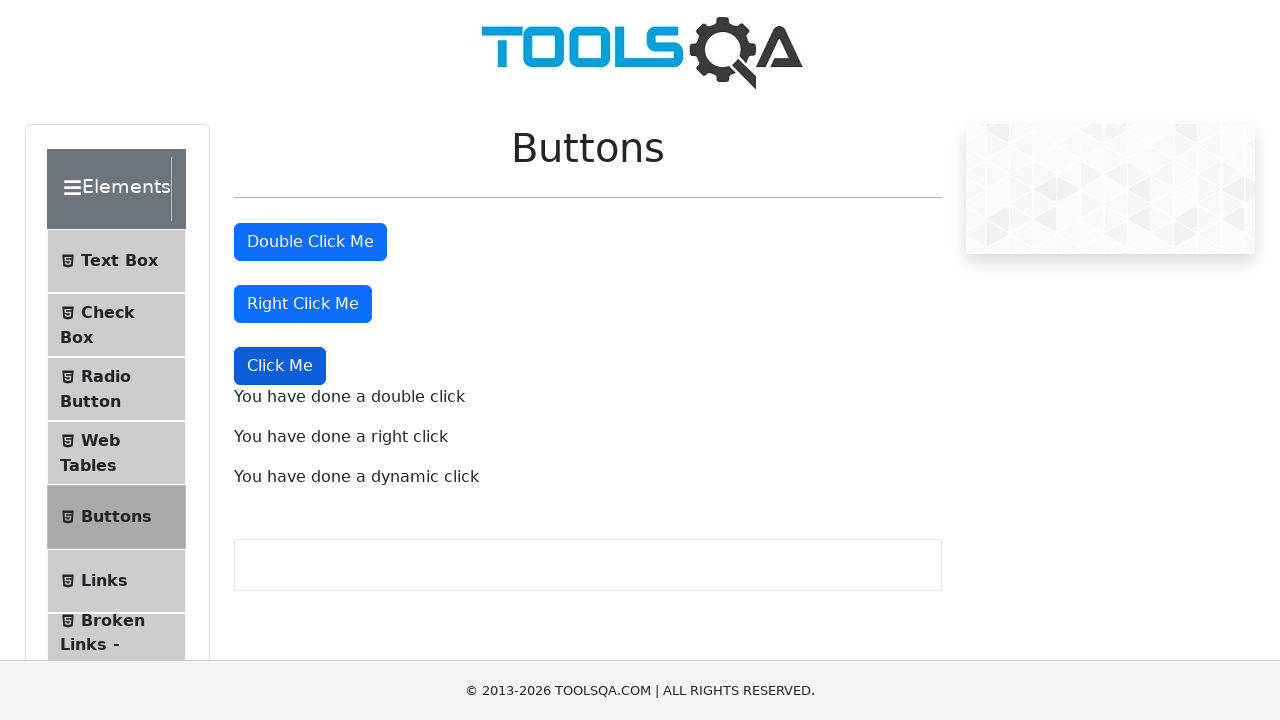

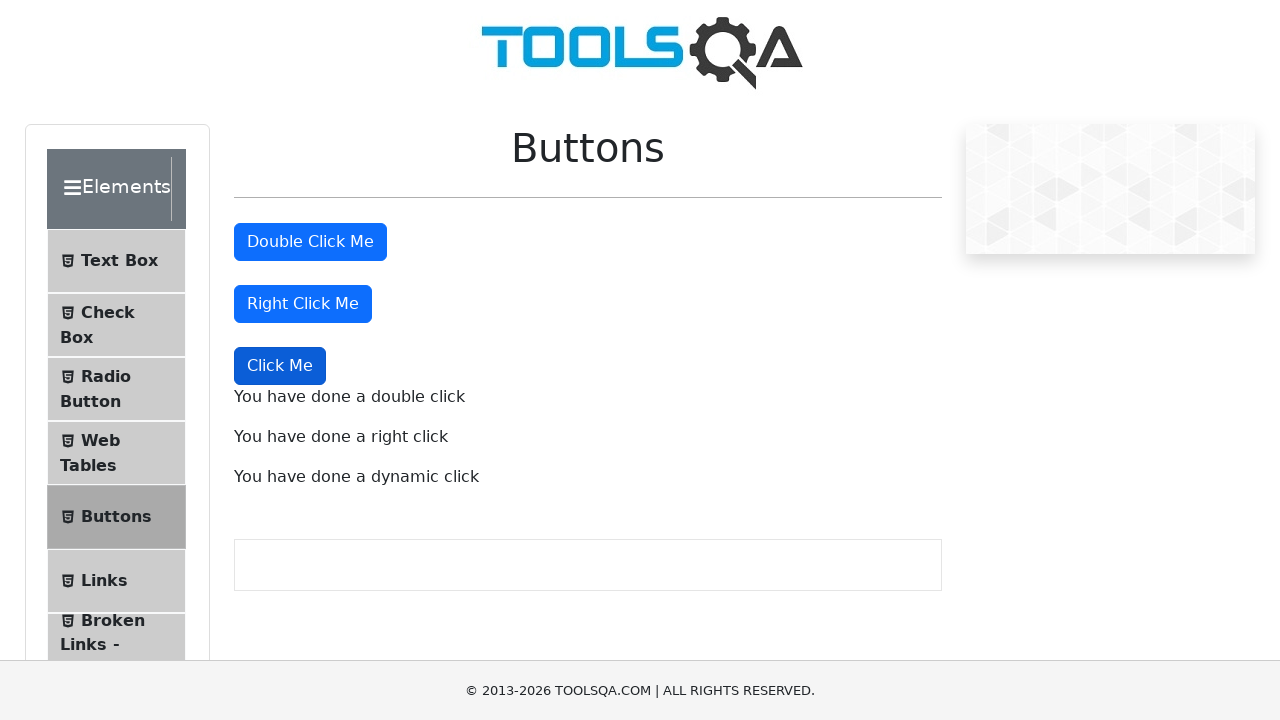